Tests pagination functionality on the UKALA agent directory by clicking the search link and navigating through multiple pages using the "Next" button until pagination ends.

Starting URL: https://www.ukala.org.uk/agent-search/ukala-agent-directory/

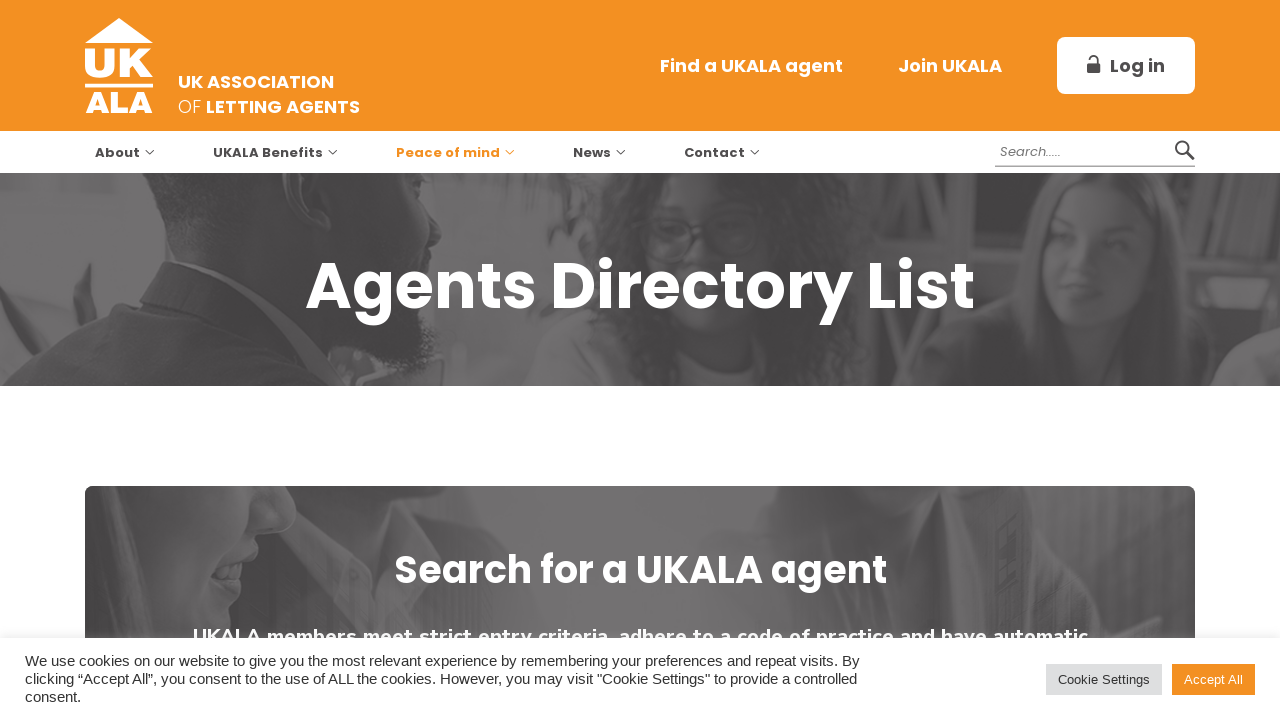

Waited for page to load (networkidle)
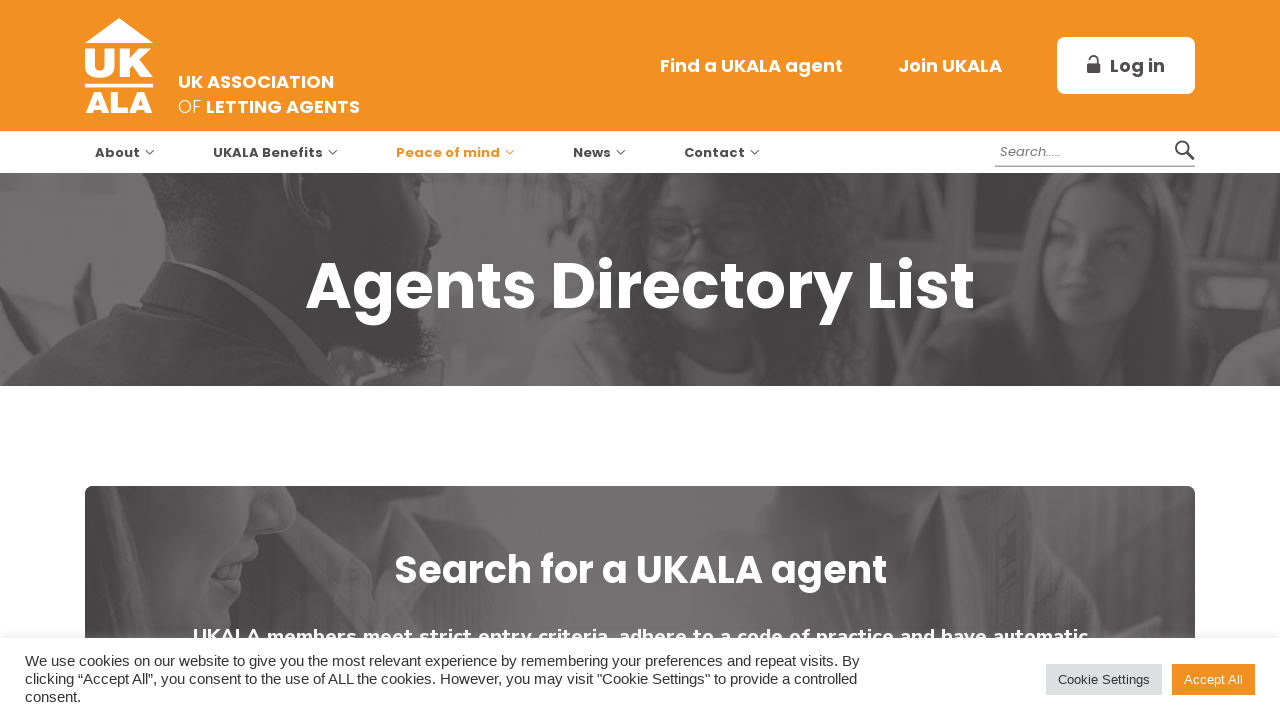

Clicked the search link (#ag_search_name) at (788, 360) on #ag_search_name
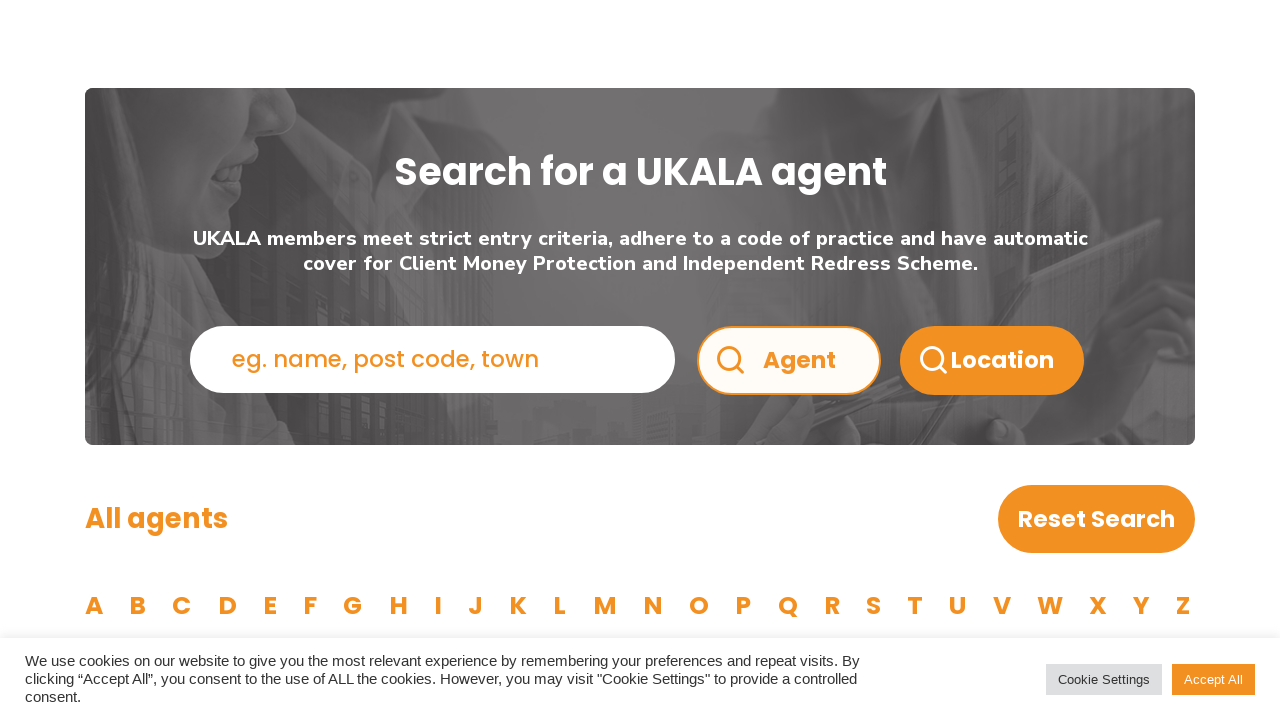

Waited 3 seconds for search results to load
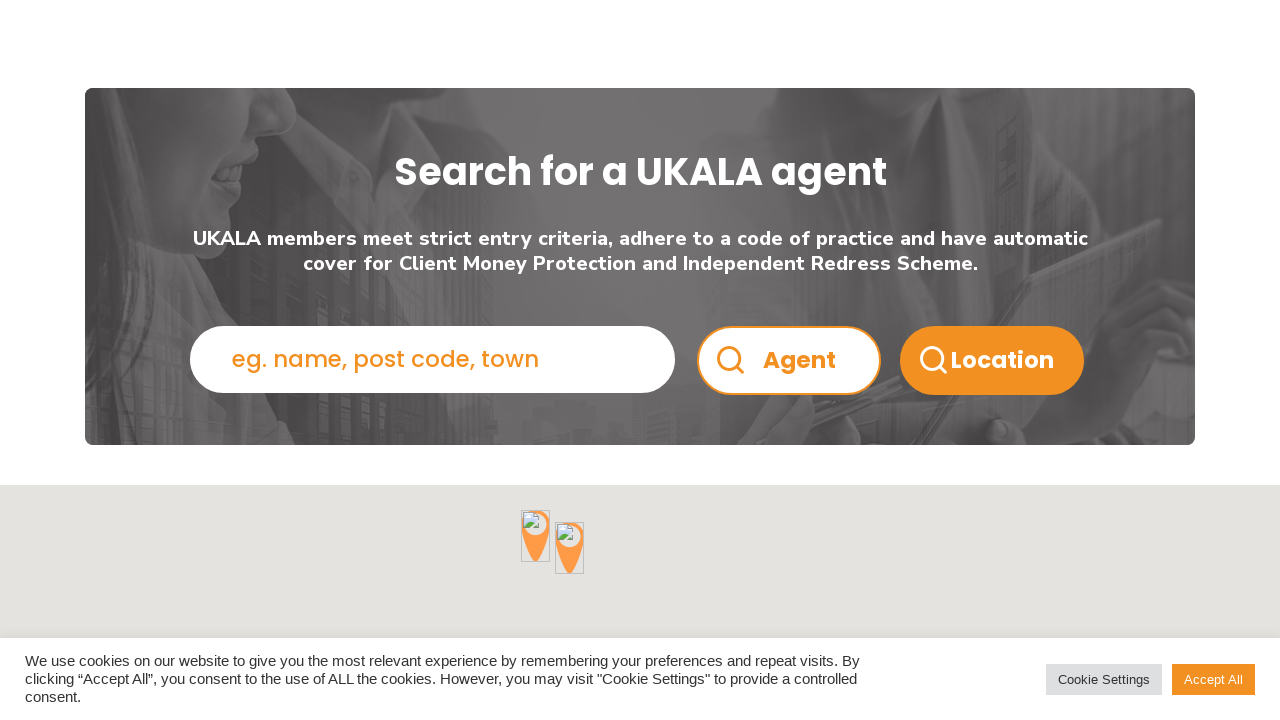

Scrolled to bottom of page (page 1)
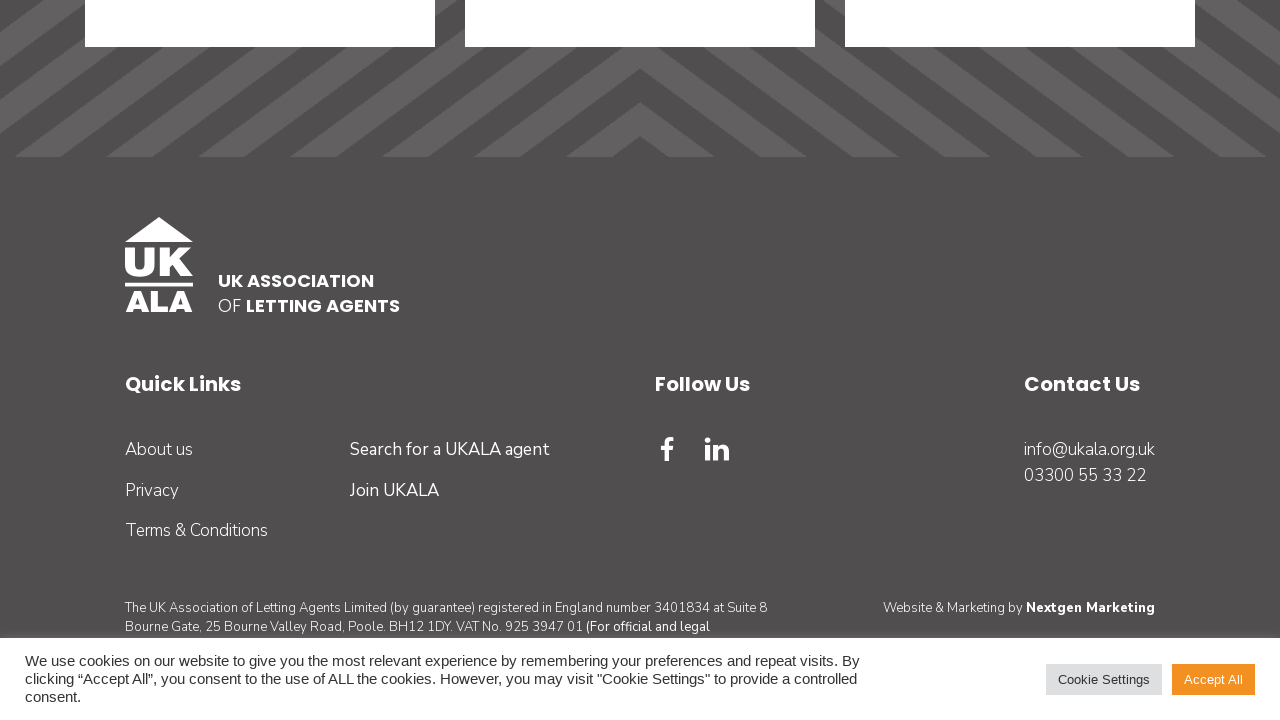

Waited 2 seconds after scrolling
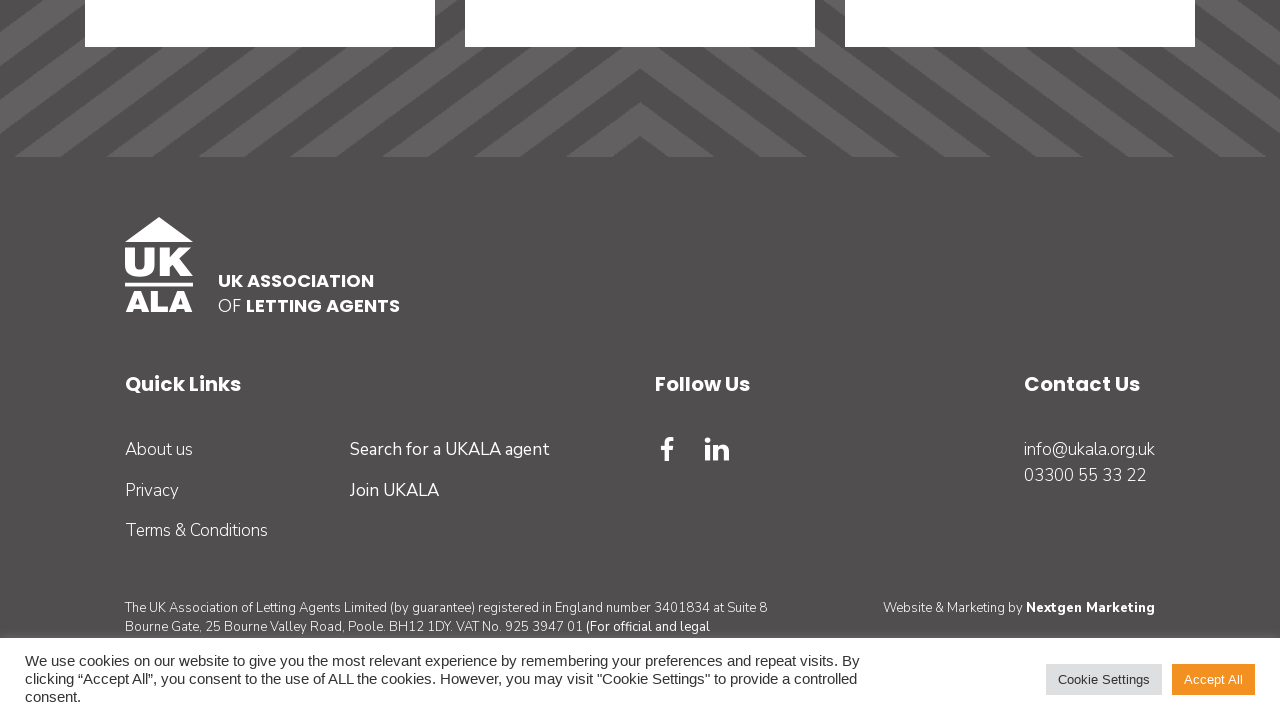

Clicked Next button to go to page 2 at (812, 360) on a.js-prevent:has-text('Next')
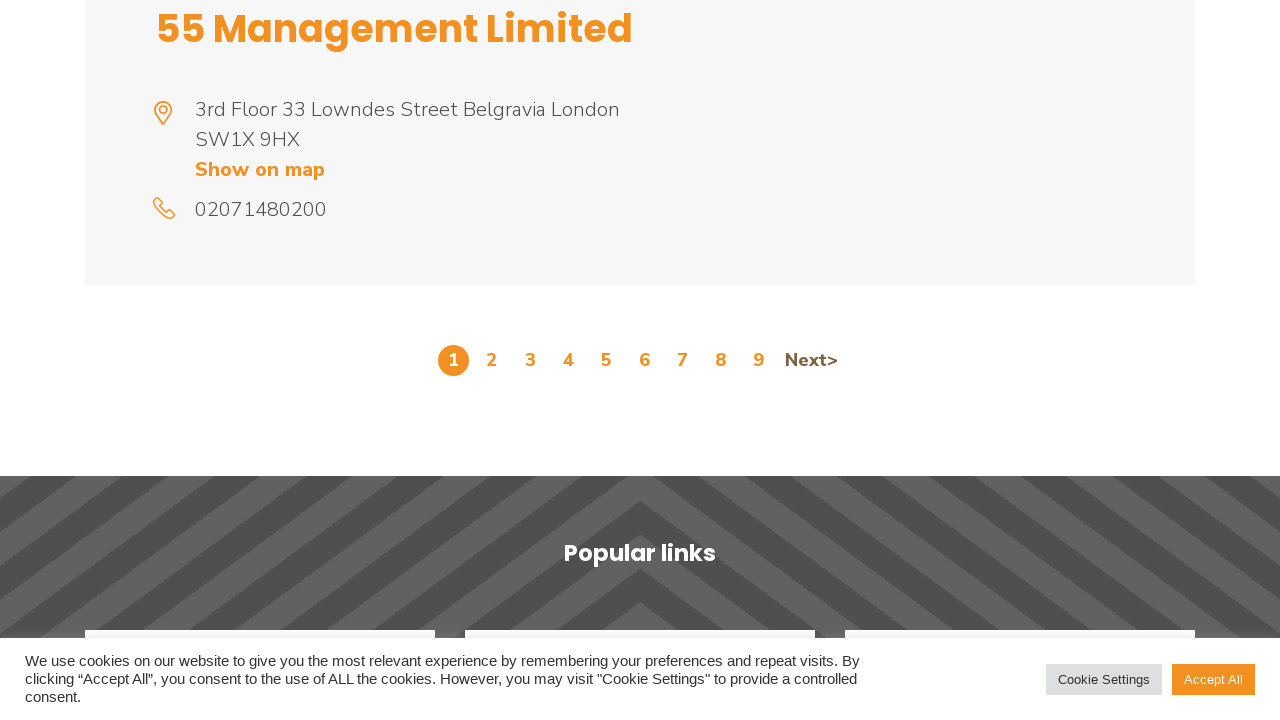

Waited 3 seconds for next page to load
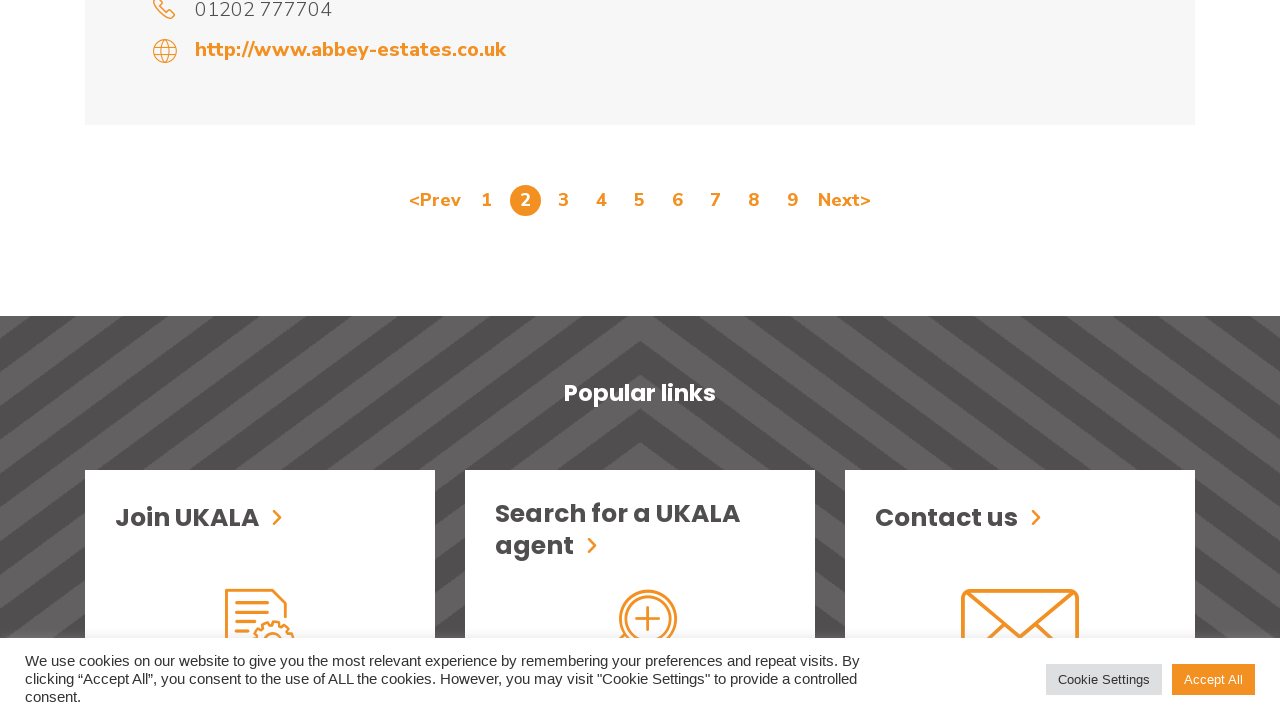

Scrolled to bottom of page (page 2)
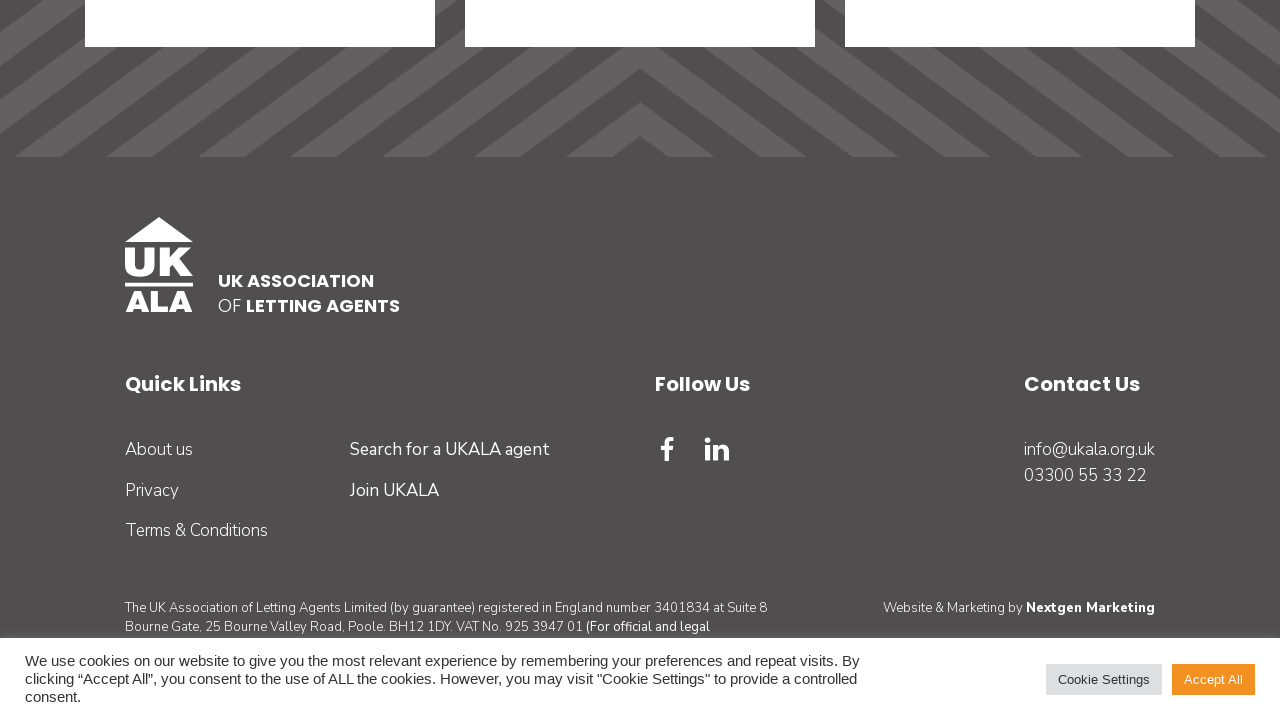

Waited 2 seconds after scrolling
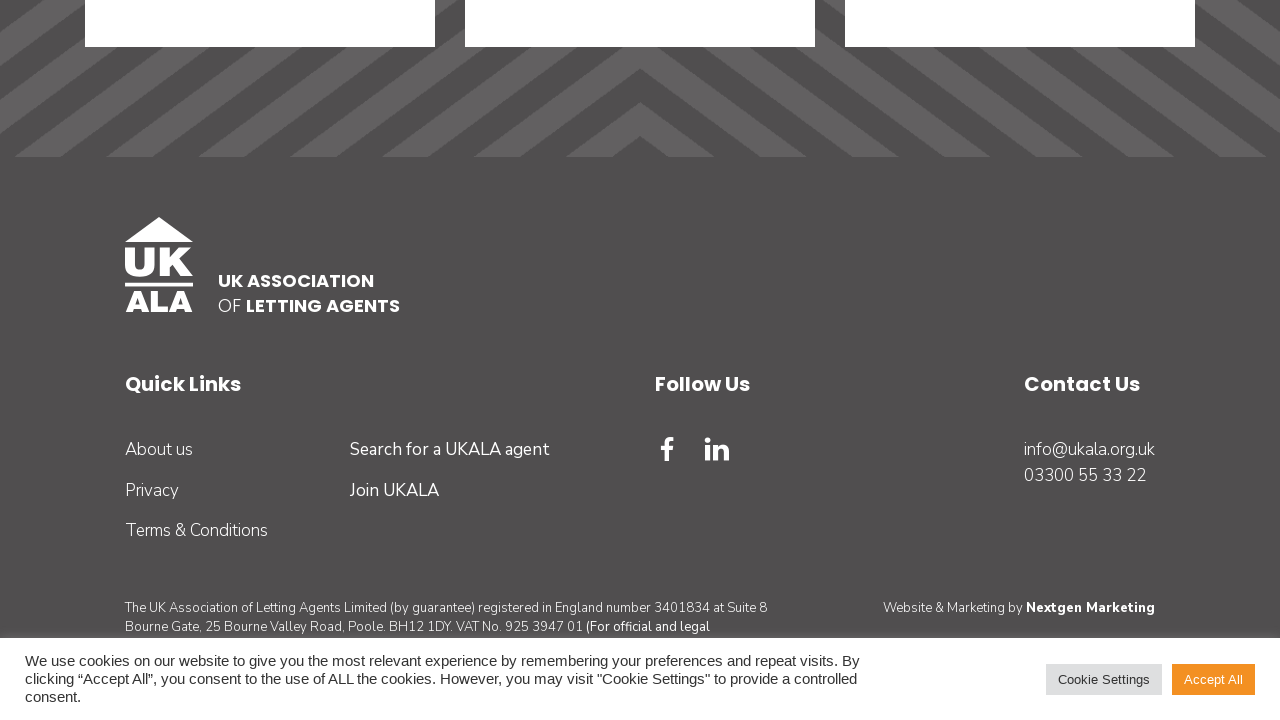

Clicked Next button to go to page 3 at (845, 360) on a.js-prevent:has-text('Next')
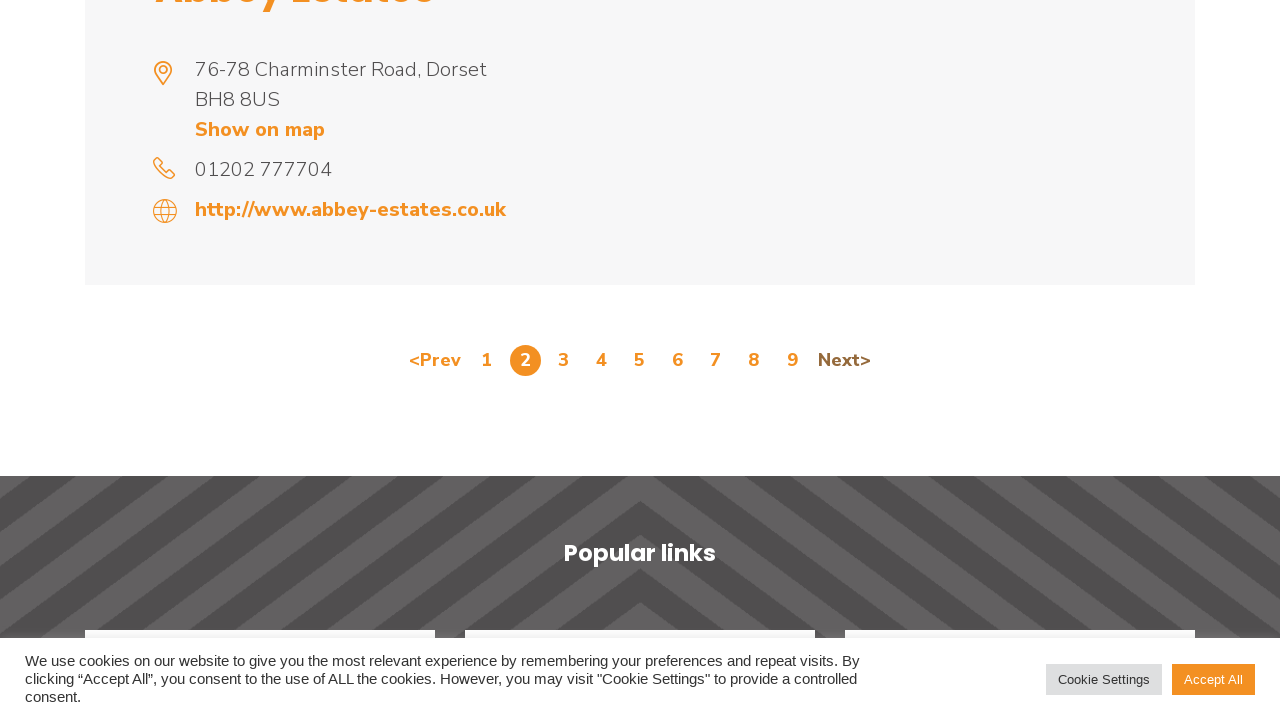

Waited 3 seconds for next page to load
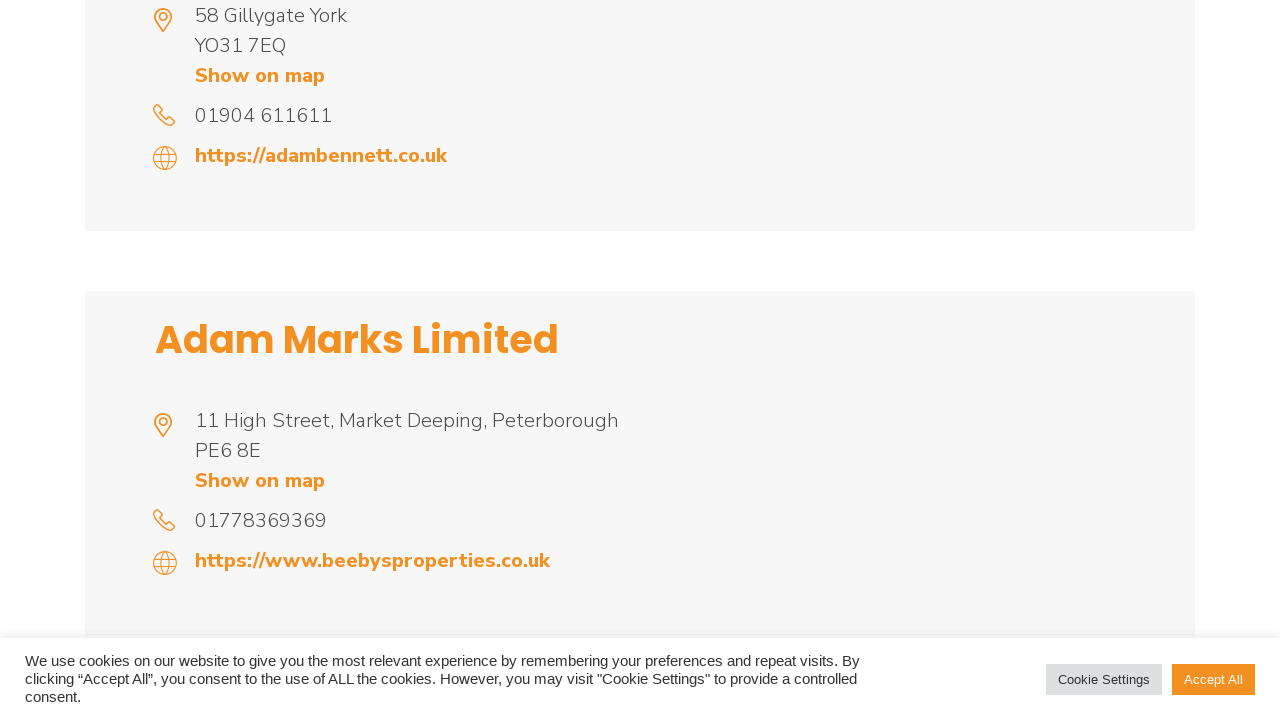

Scrolled to bottom of page (page 3)
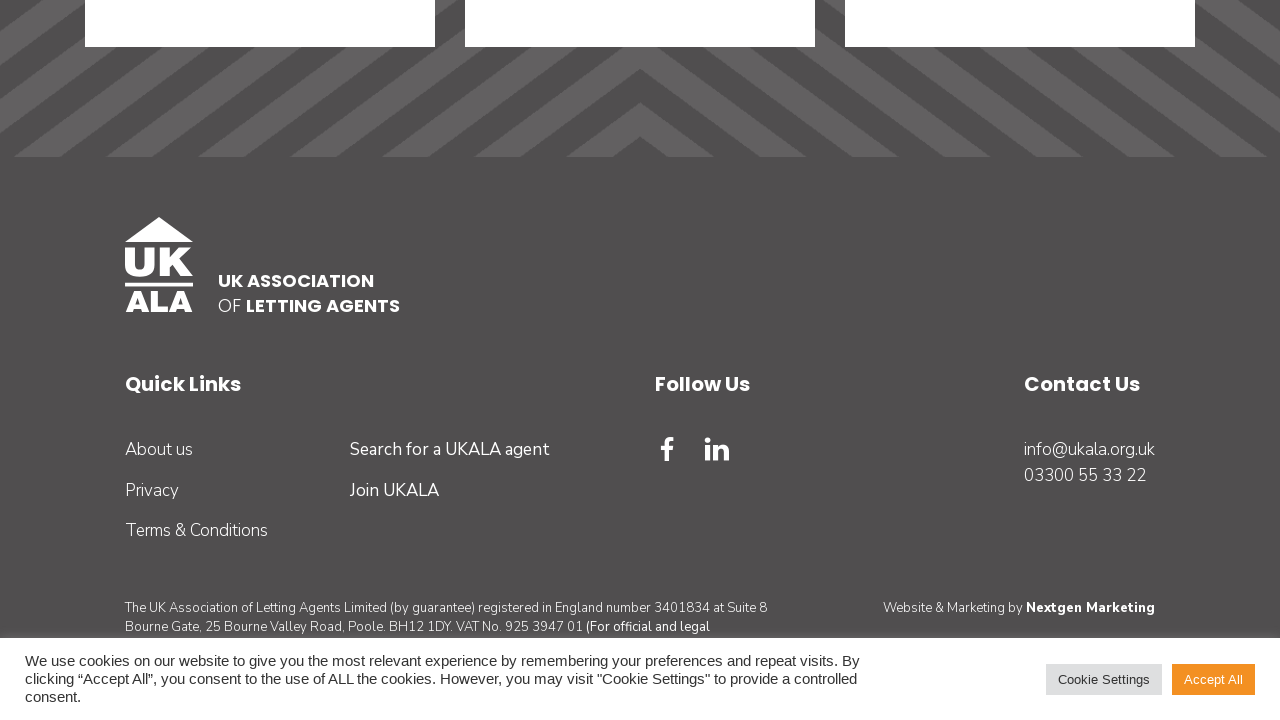

Waited 2 seconds after scrolling
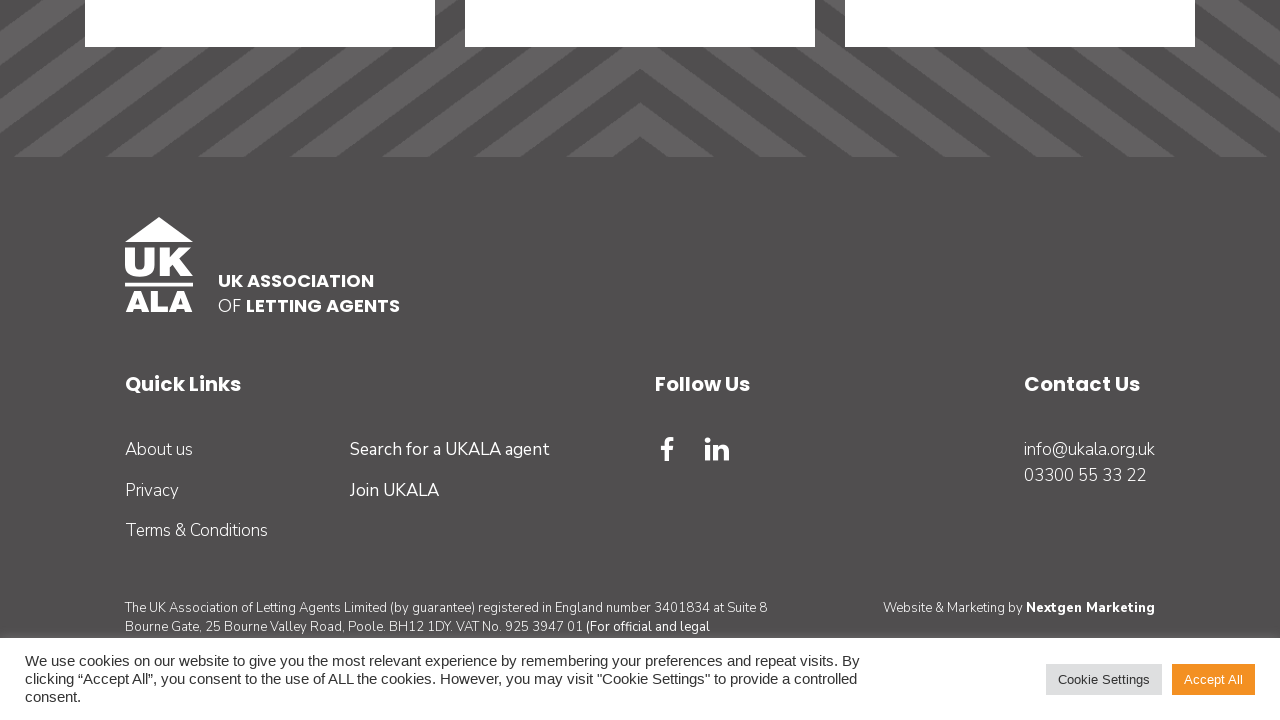

Clicked Next button to go to page 4 at (845, 361) on a.js-prevent:has-text('Next')
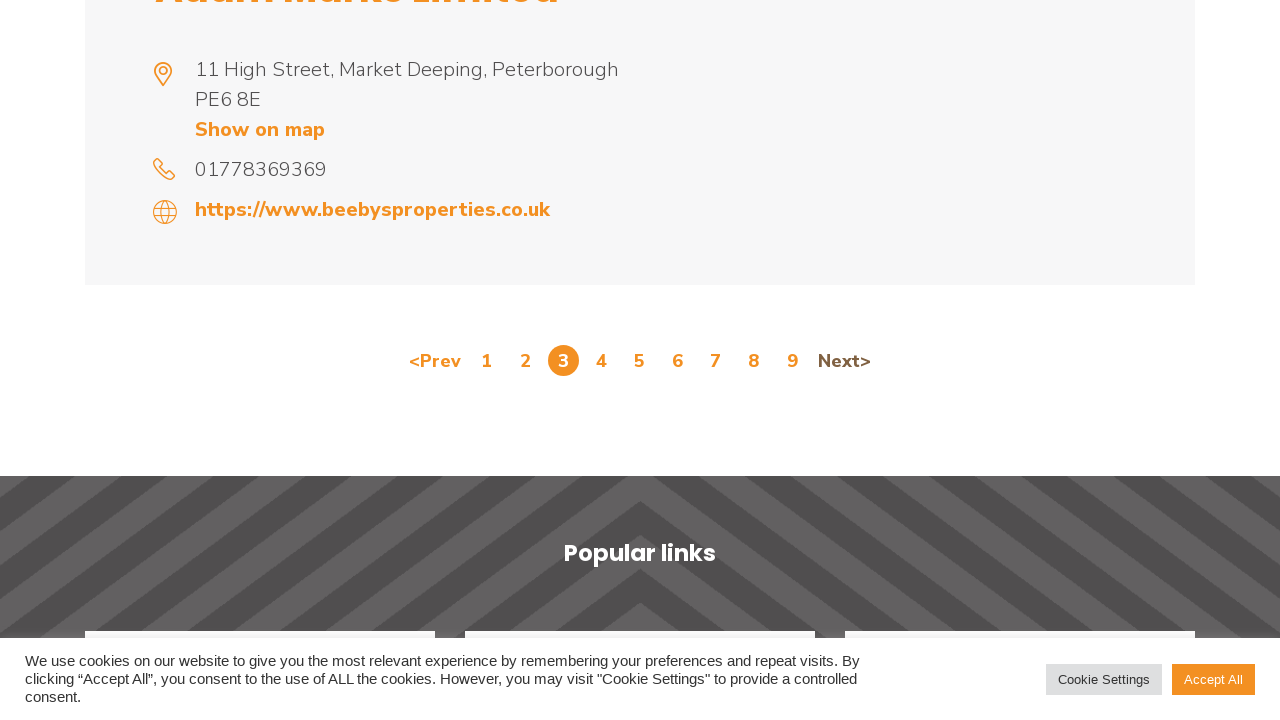

Waited 3 seconds for next page to load
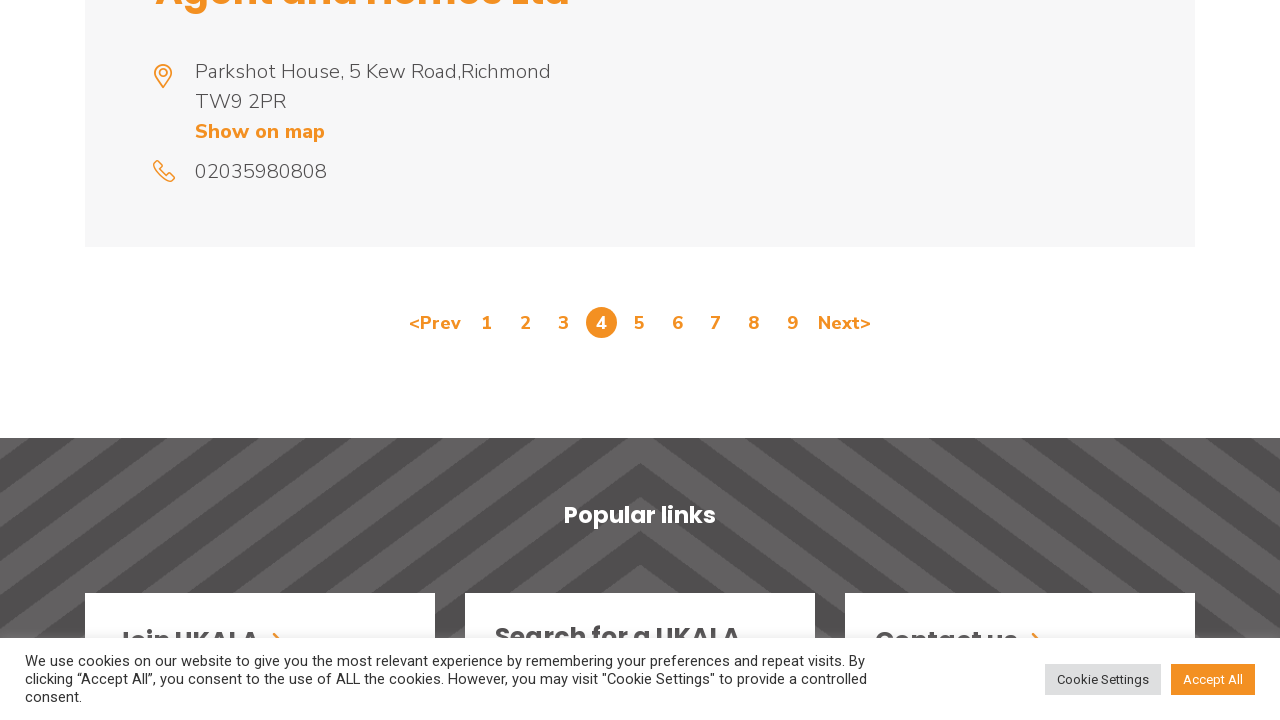

Scrolled to bottom of page (page 4)
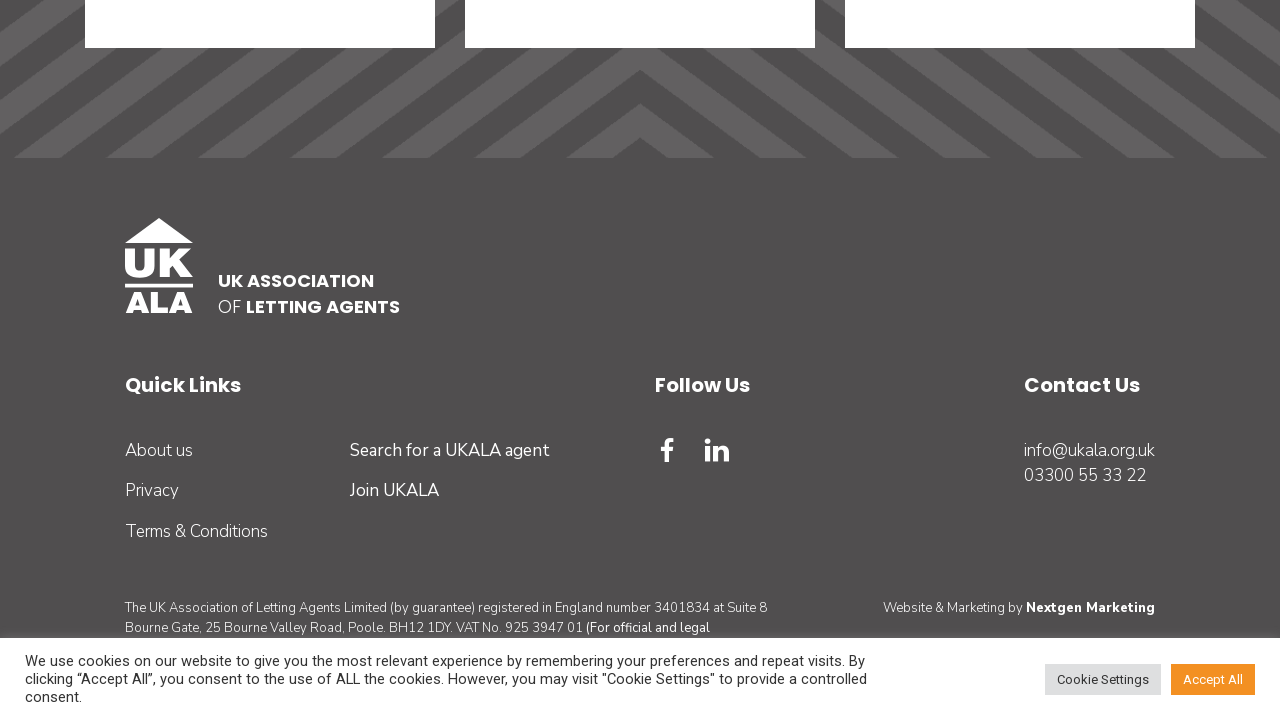

Waited 2 seconds after scrolling
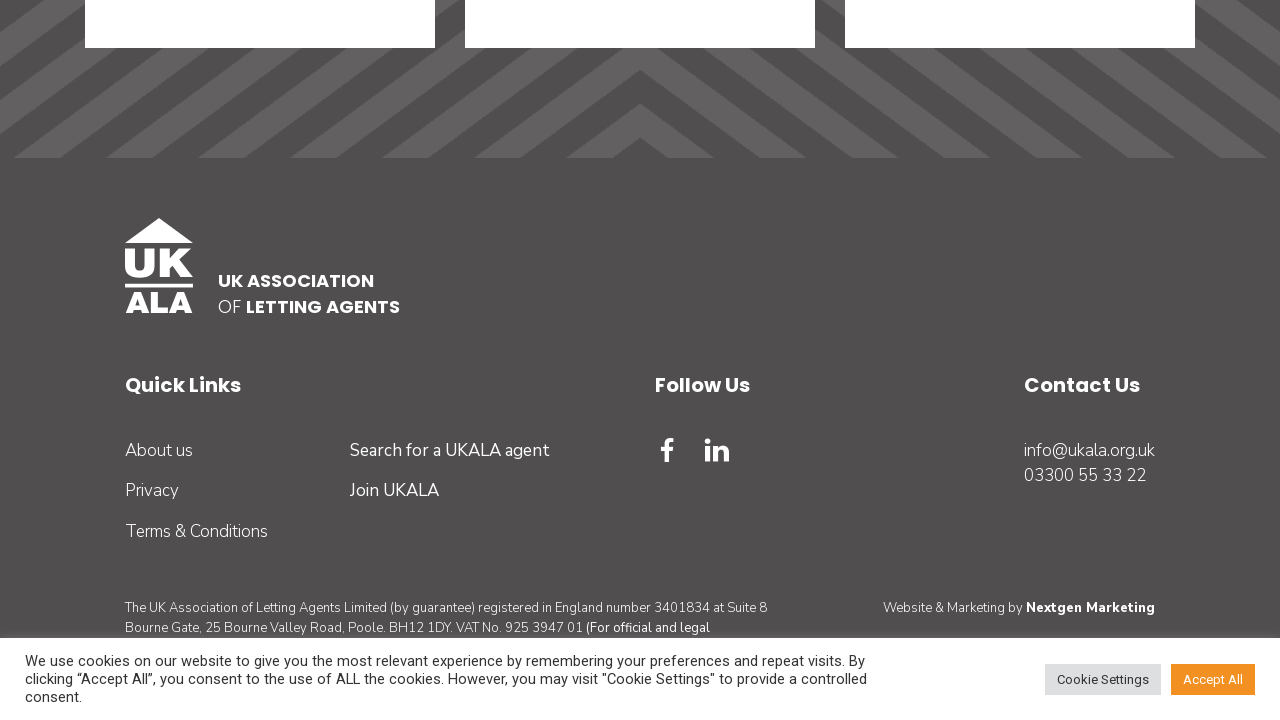

Clicked Next button to go to page 5 at (845, 361) on a.js-prevent:has-text('Next')
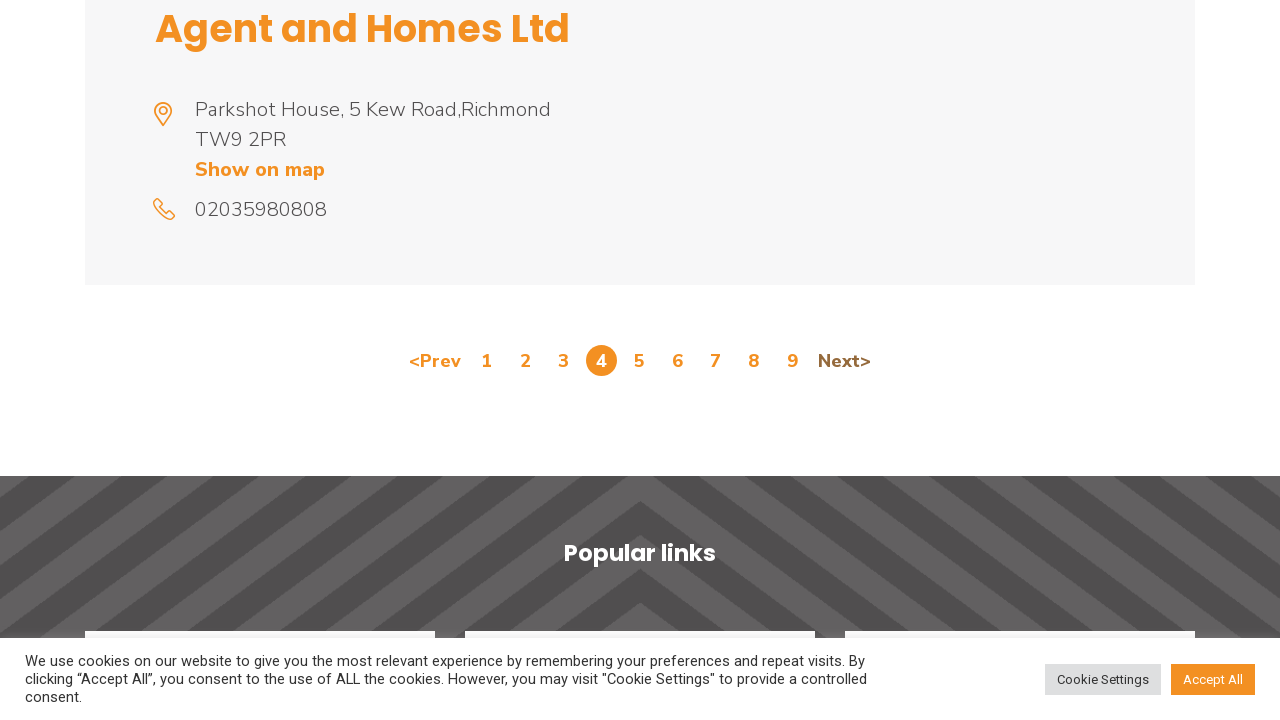

Waited 3 seconds for next page to load
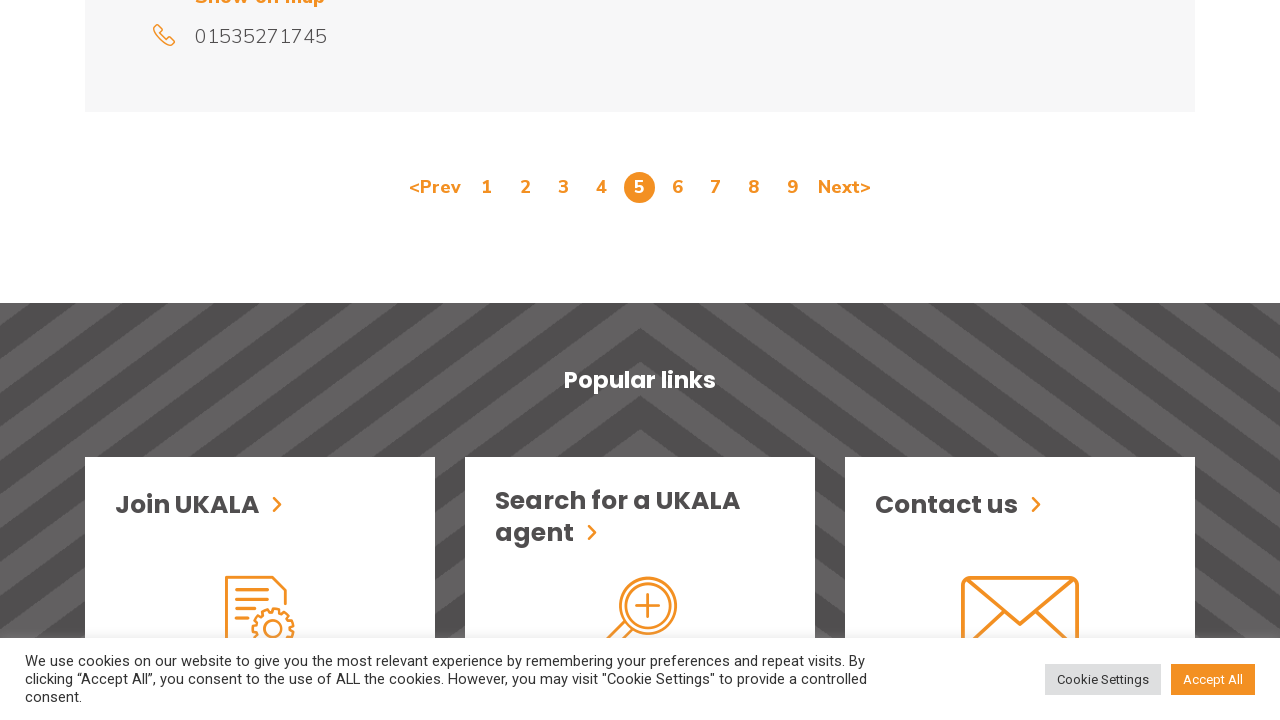

Final scroll to bottom to verify last page loaded
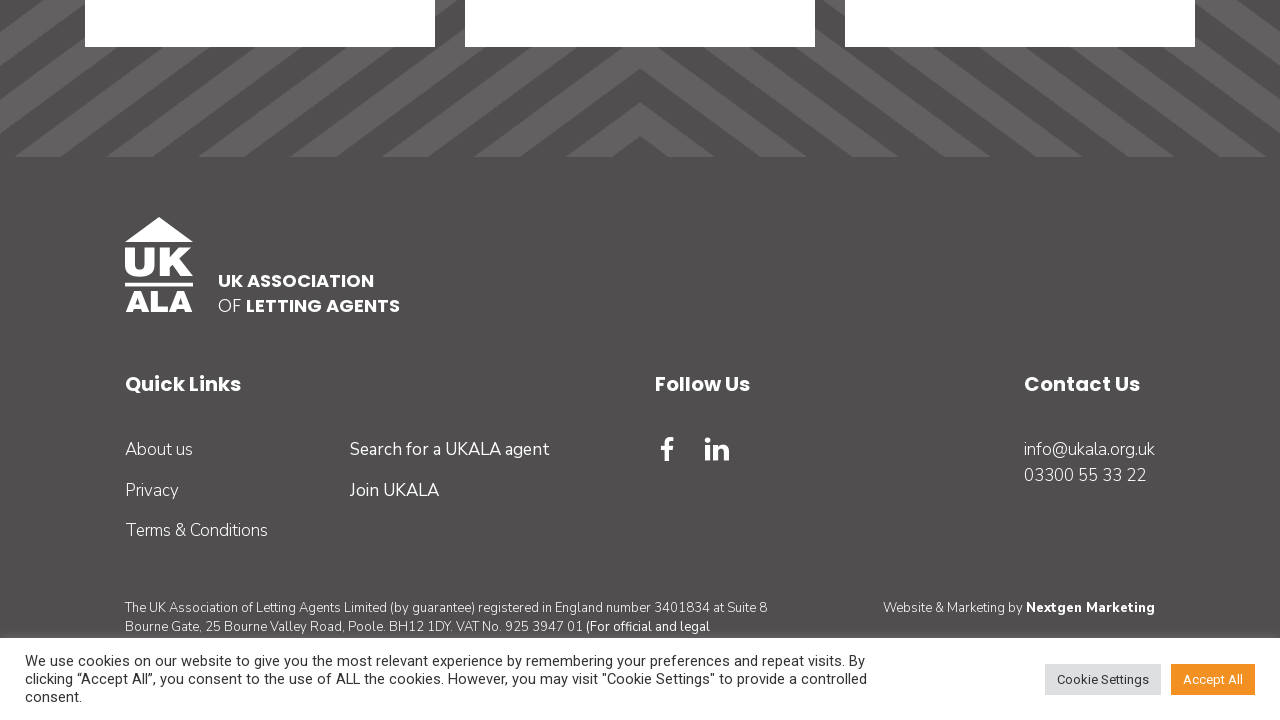

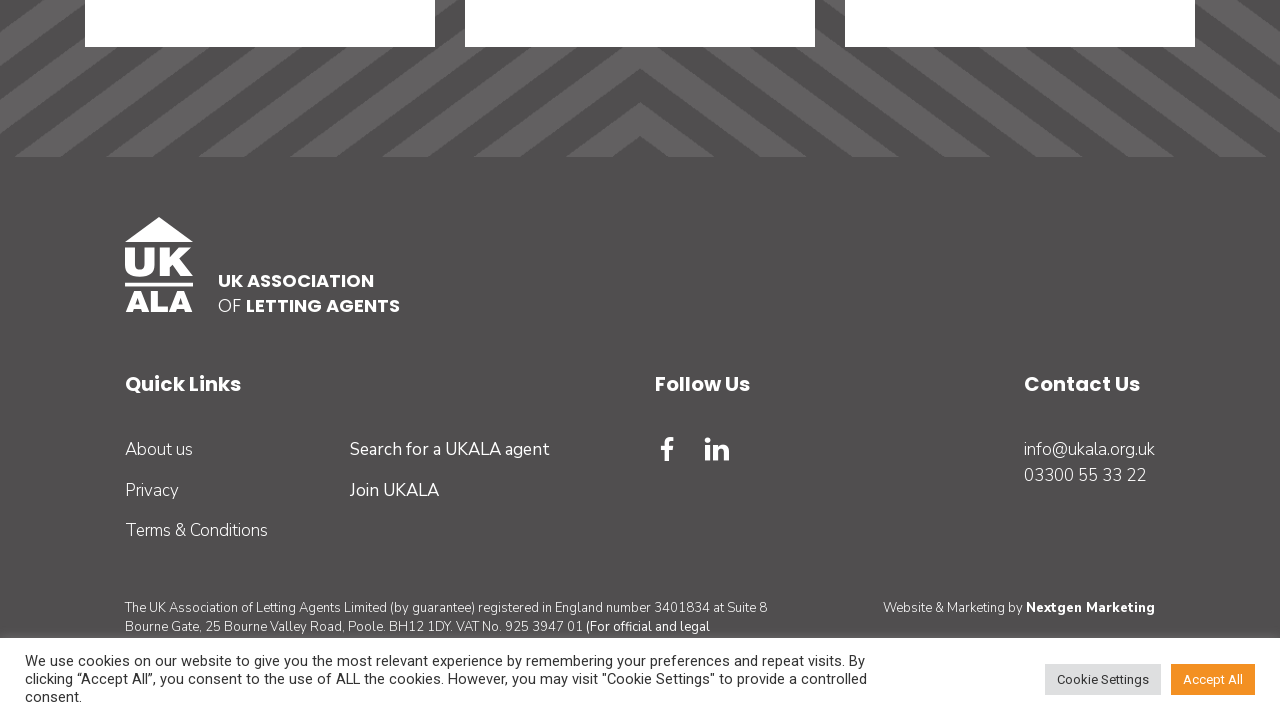